Tests JavaScript alert popup handling by clicking buttons that trigger alerts, then accepting or dismissing the alert dialogs

Starting URL: https://demo.automationtesting.in/Alerts.html

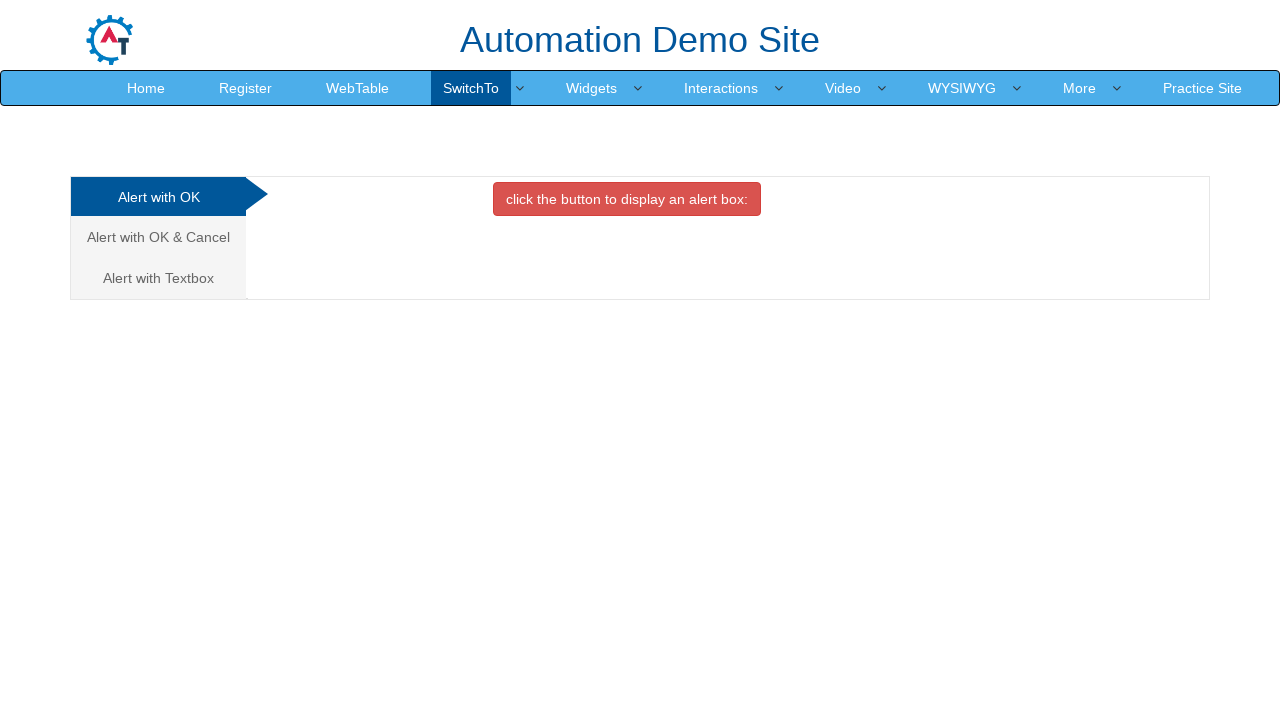

Clicked button to trigger first alert dialog at (627, 199) on xpath=//button[@onclick='alertbox()']
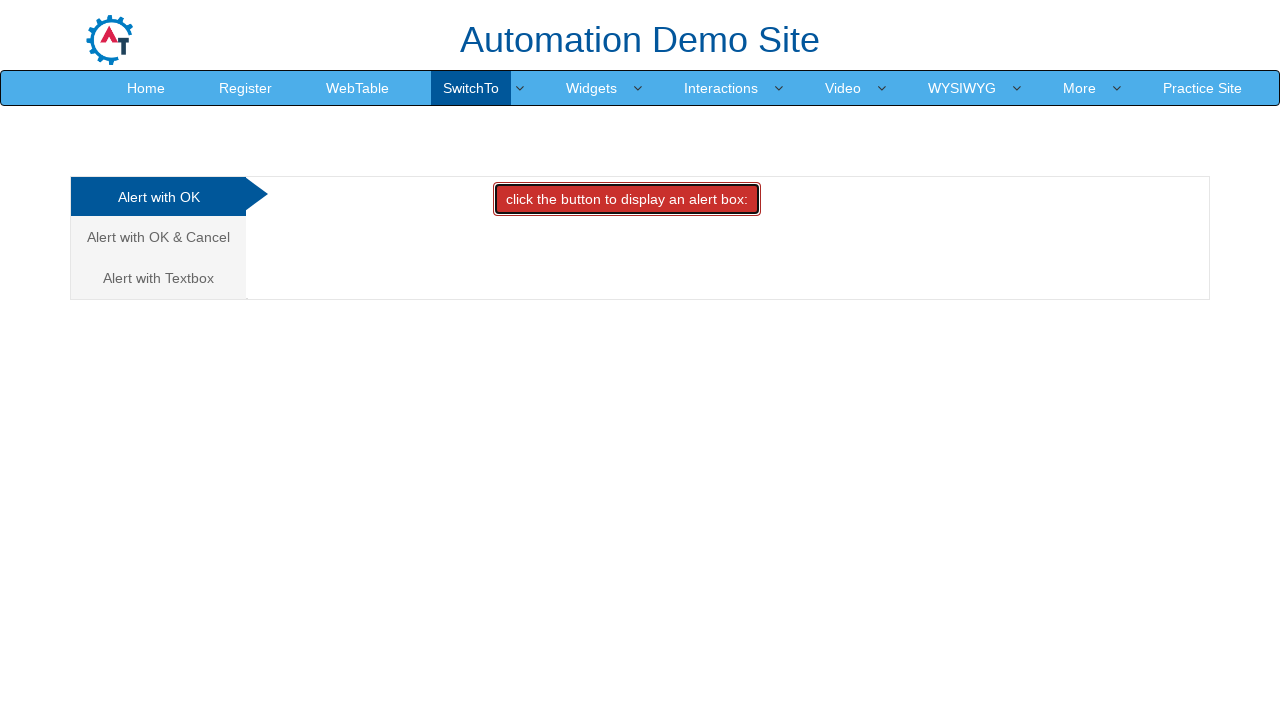

Set up dialog handler to accept alerts
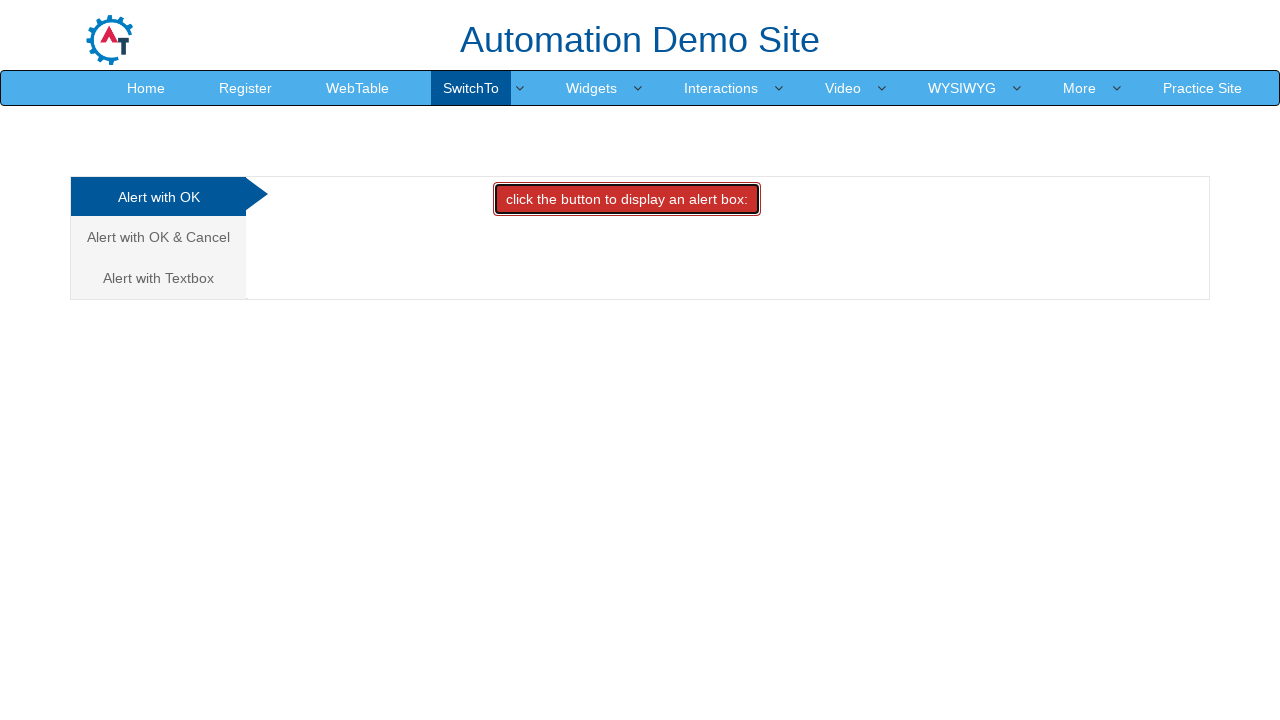

Waited for alert processing
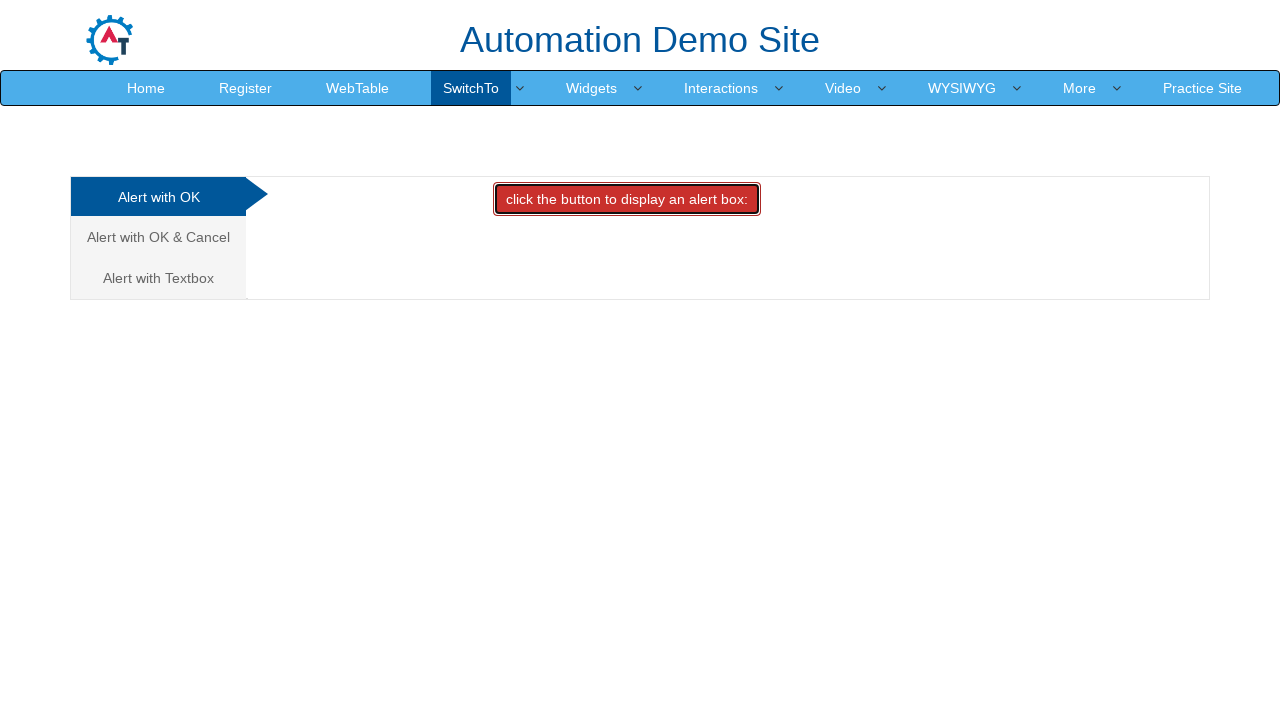

Clicked on 'Alert with OK & Cancel' tab at (158, 237) on xpath=//a[text()= 'Alert with OK & Cancel ']
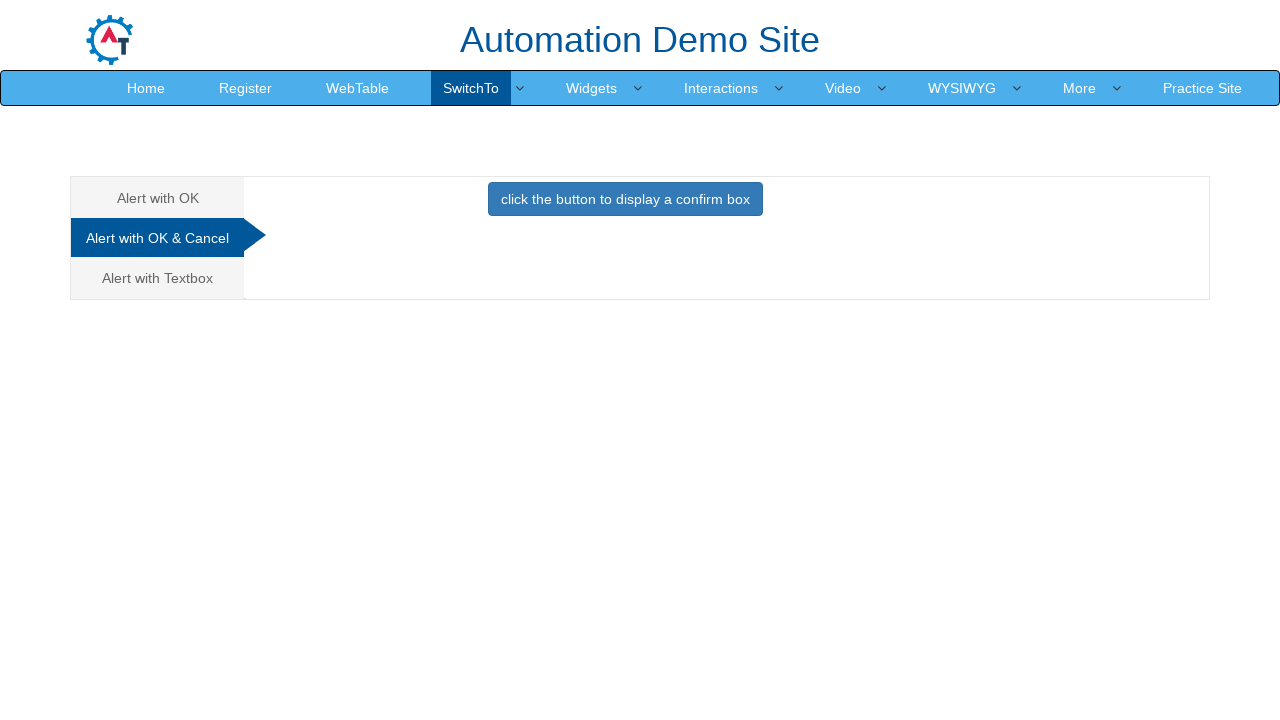

Clicked button to trigger confirm dialog at (625, 199) on xpath=//button[@onclick='confirmbox()']
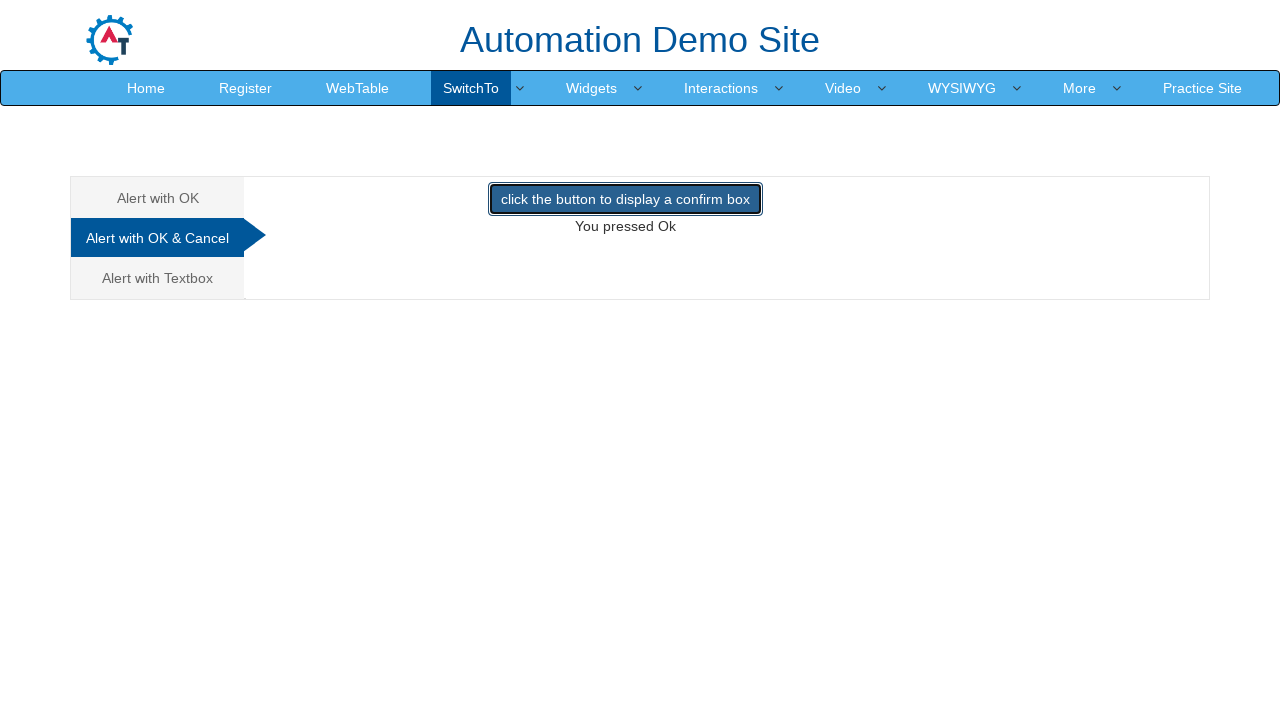

Set up dialog handler to dismiss alerts
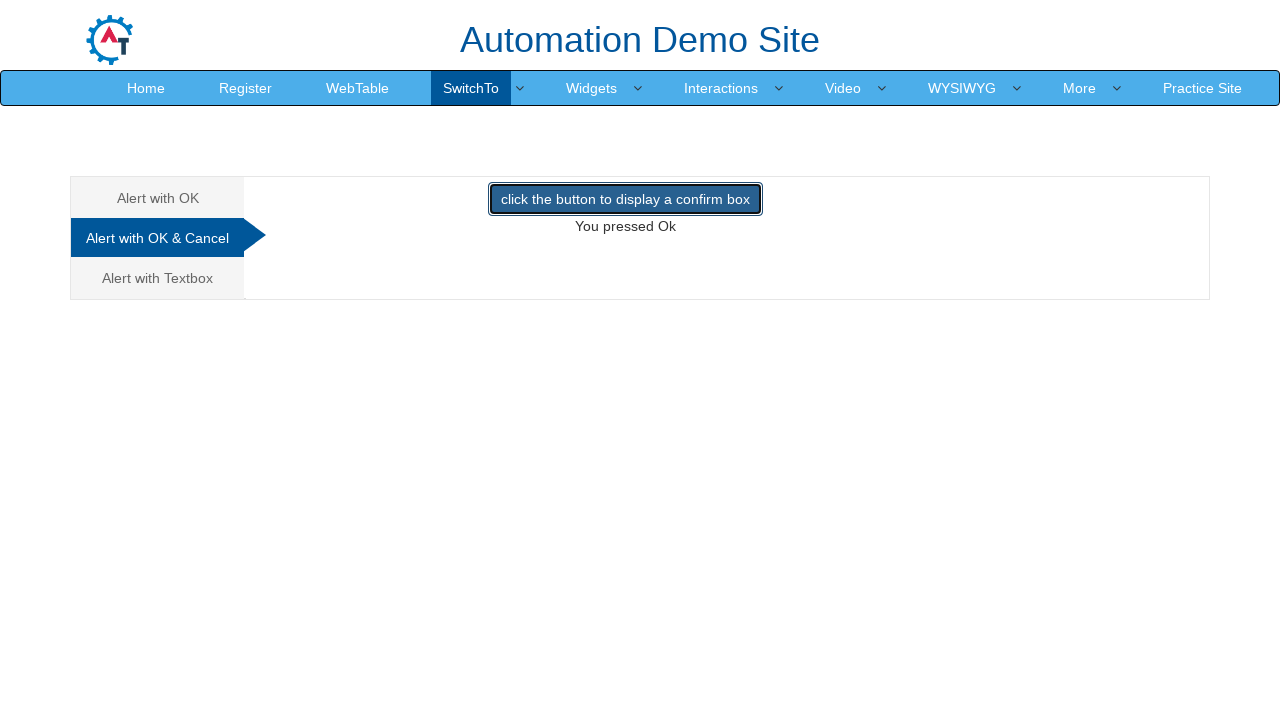

Waited for alert processing
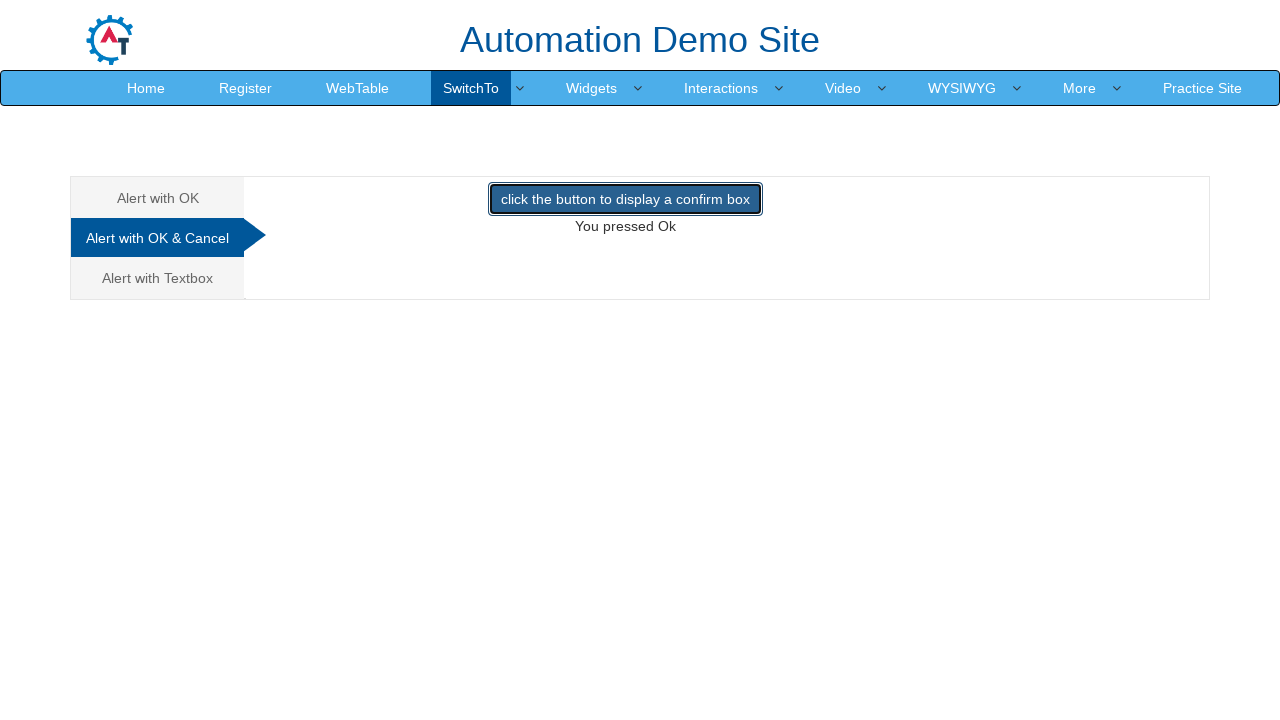

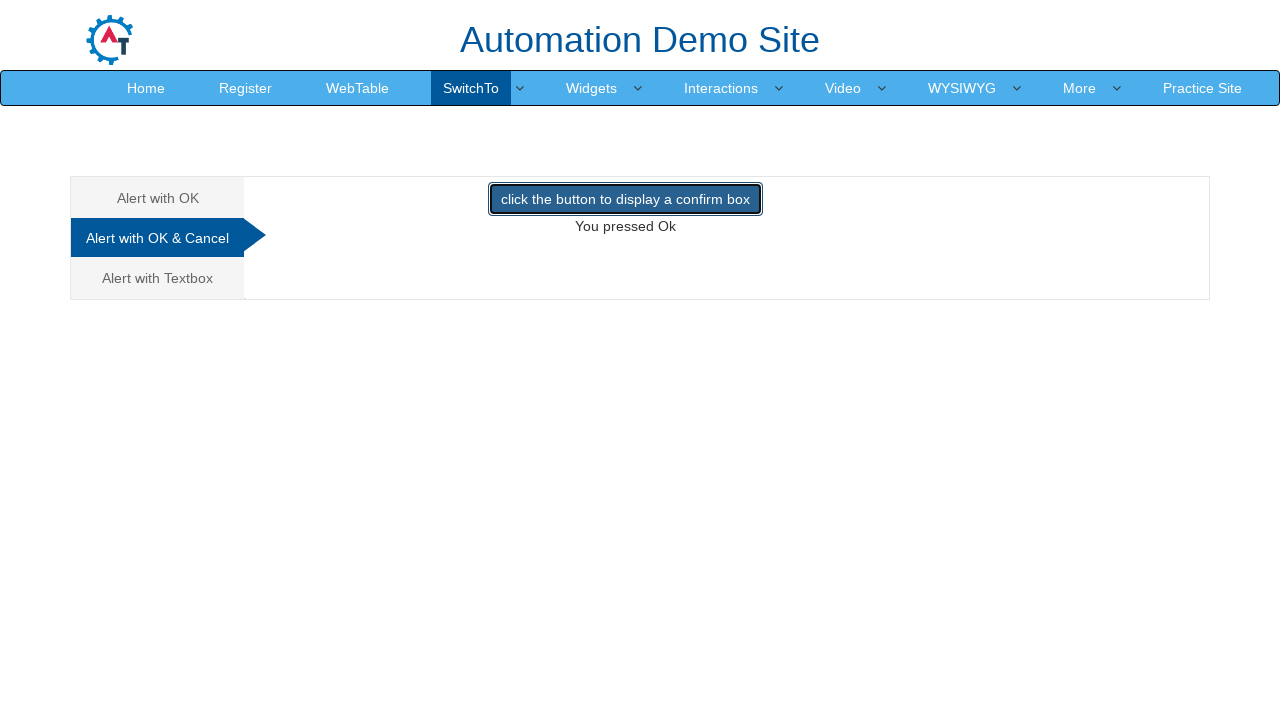